Tests JavaScript confirm dialog interaction by clicking a button within an iframe, accepting the alert, and verifying the result text

Starting URL: https://www.w3schools.com/js/tryit.asp?filename=tryjs_confirm

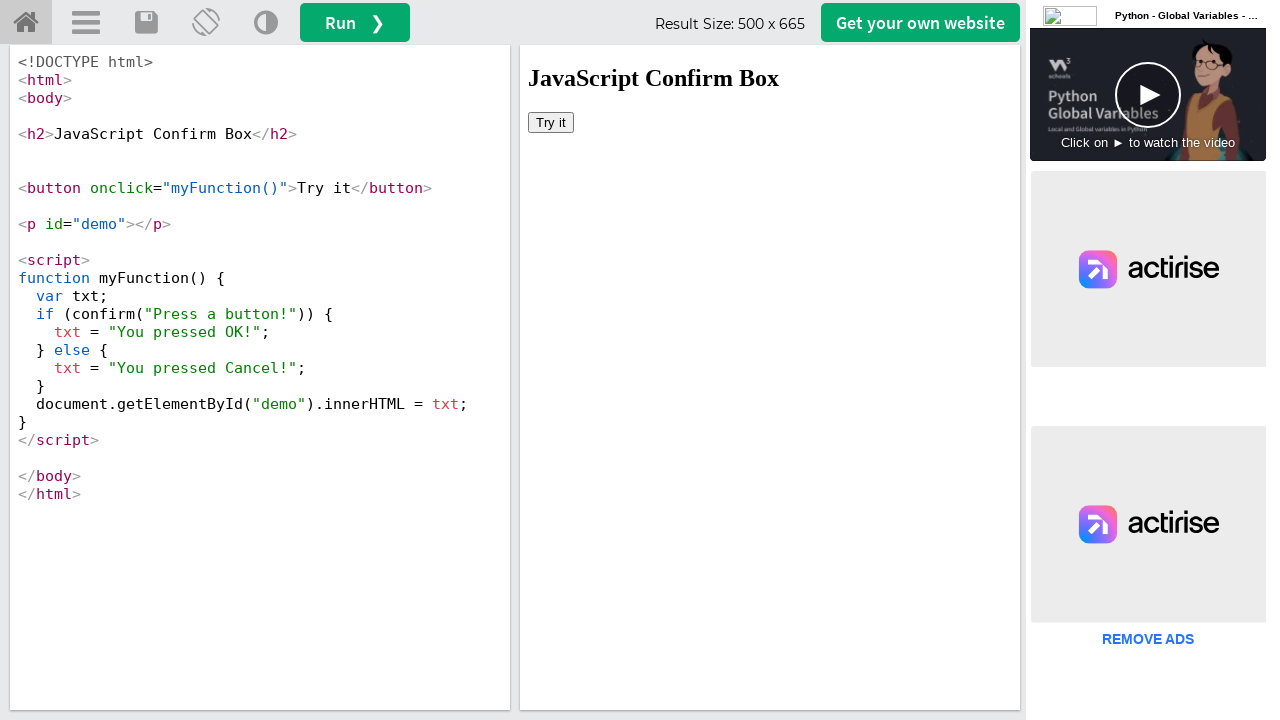

Located iframe#iframeResult containing the demo
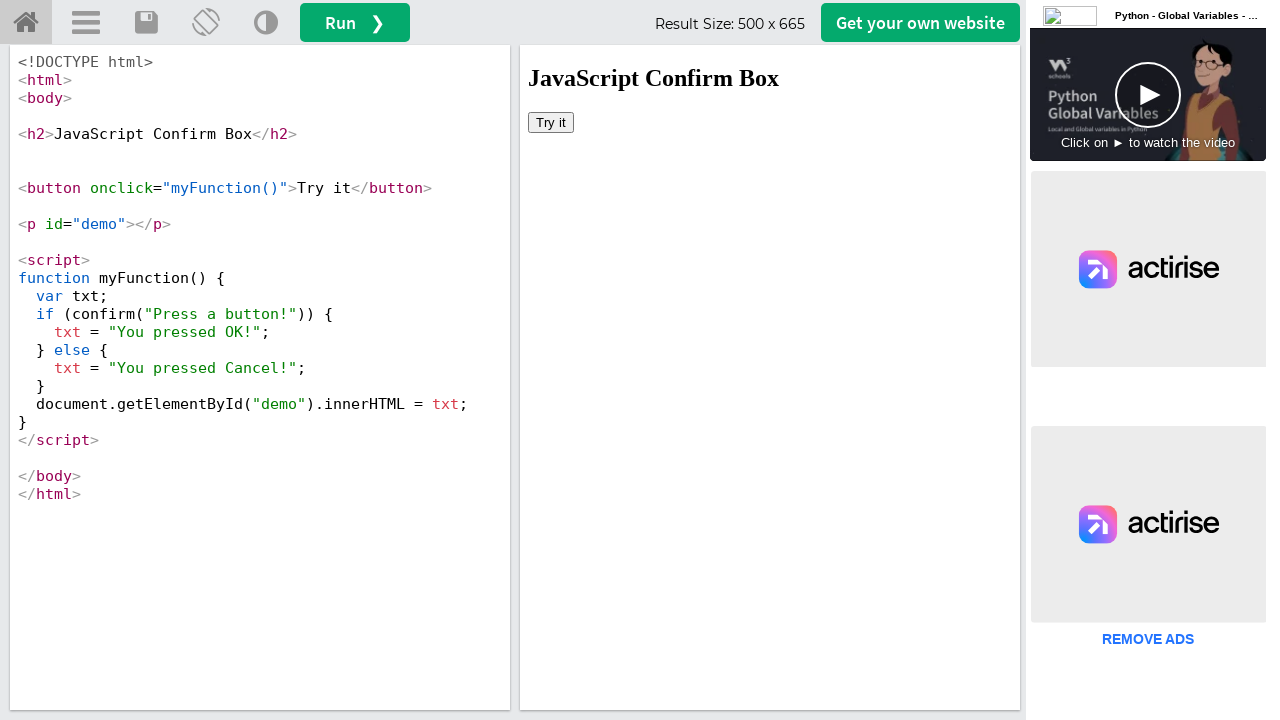

Clicked 'Try it' button to trigger confirm dialog at (551, 122) on iframe#iframeResult >> internal:control=enter-frame >> button:has-text('Try it')
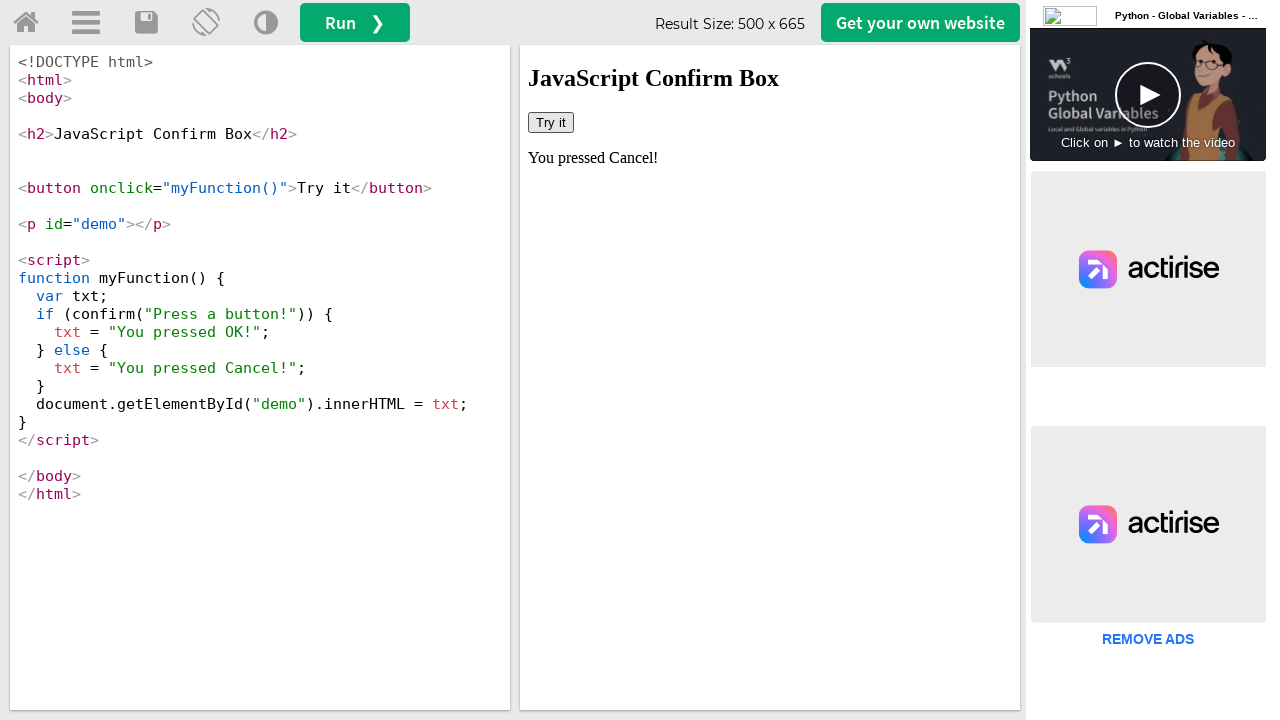

Set up dialog handler to accept confirm dialog
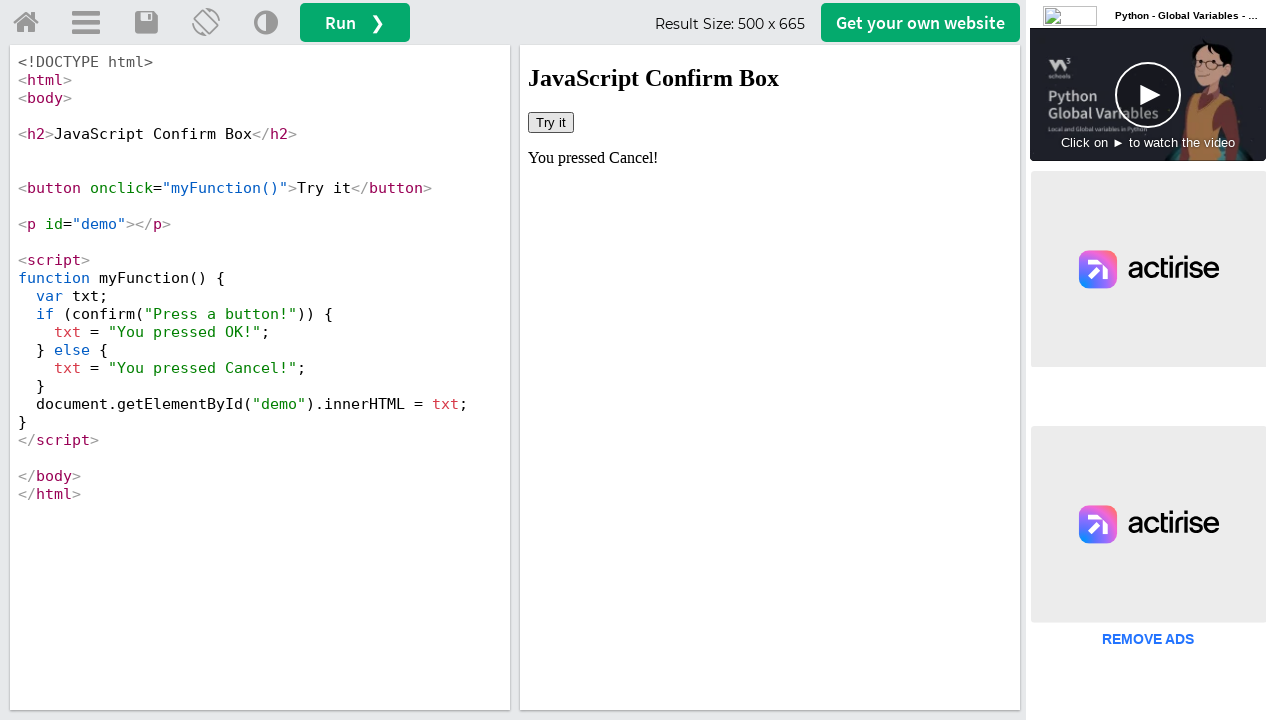

Retrieved result text from #demo element
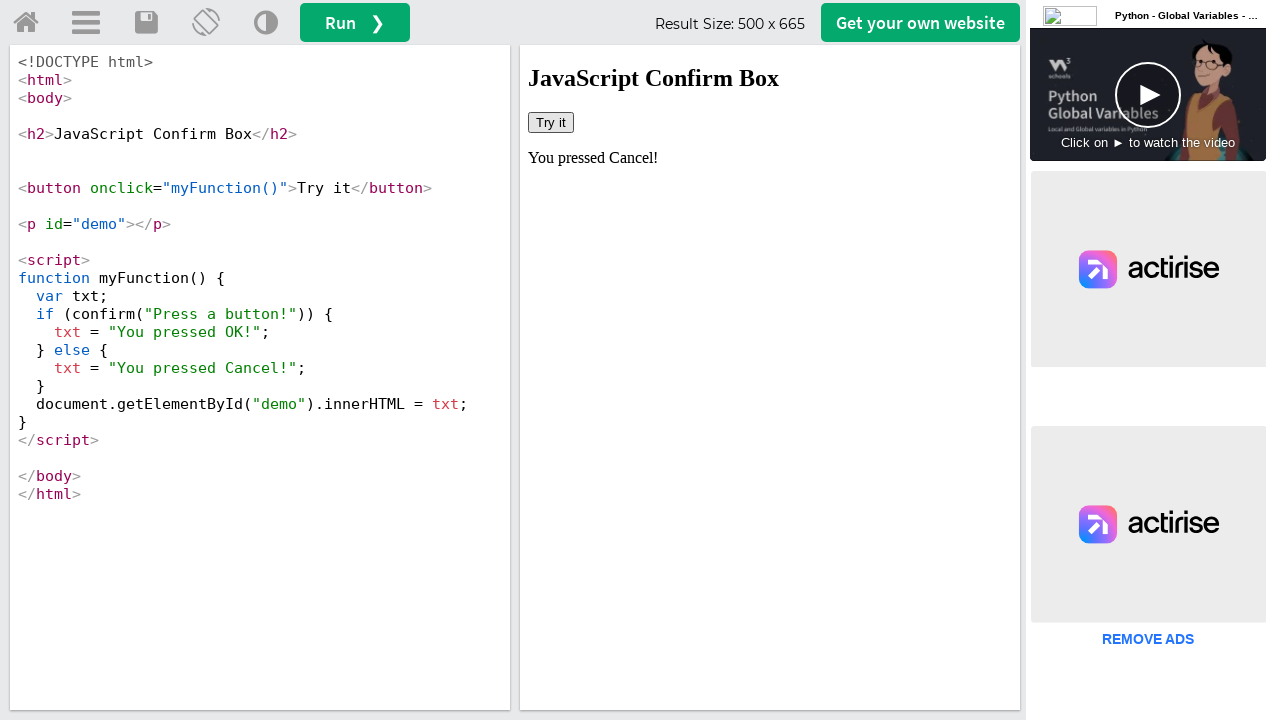

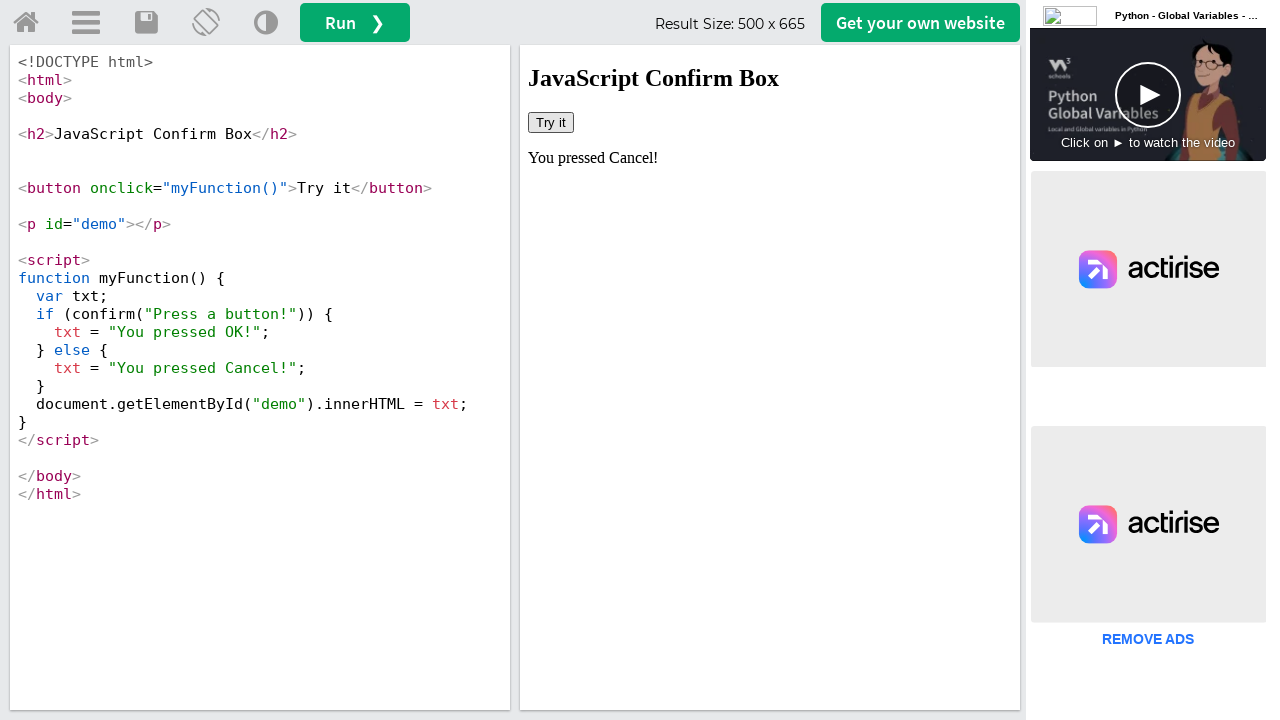